Tests marking individual items as complete by checking their toggle buttons

Starting URL: https://demo.playwright.dev/todomvc

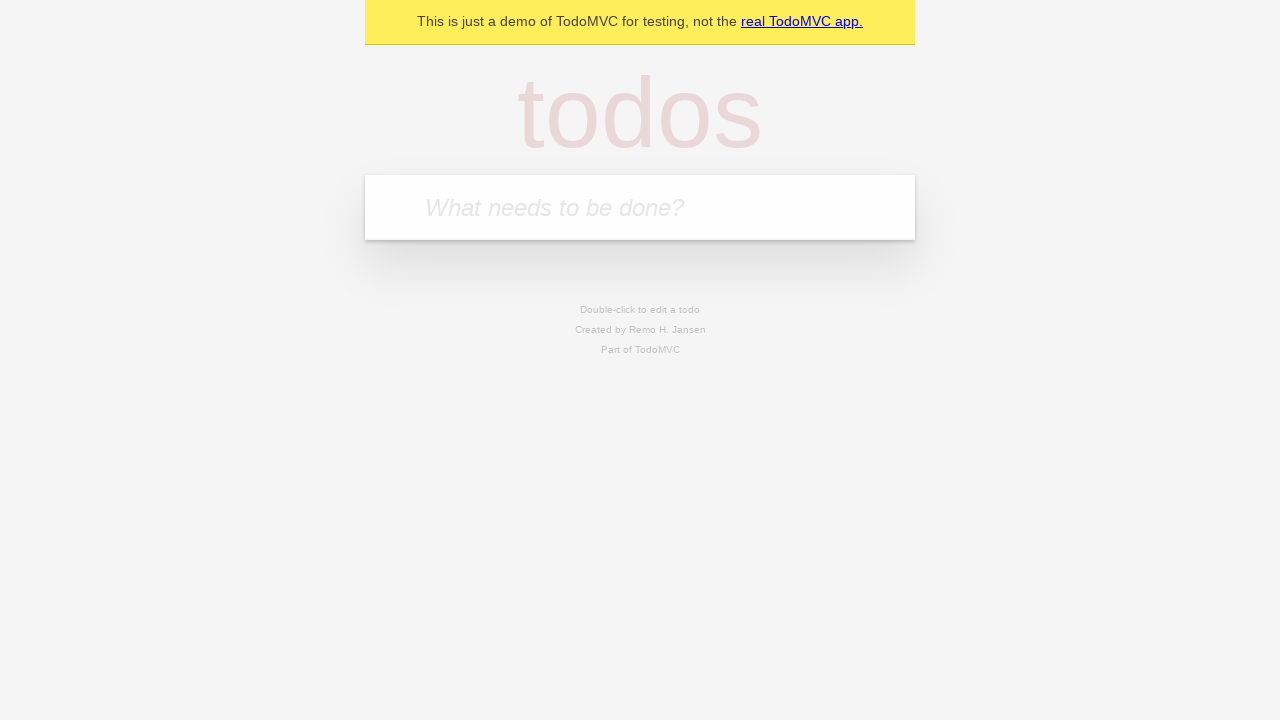

Filled new todo input with 'buy some cheese' on .new-todo
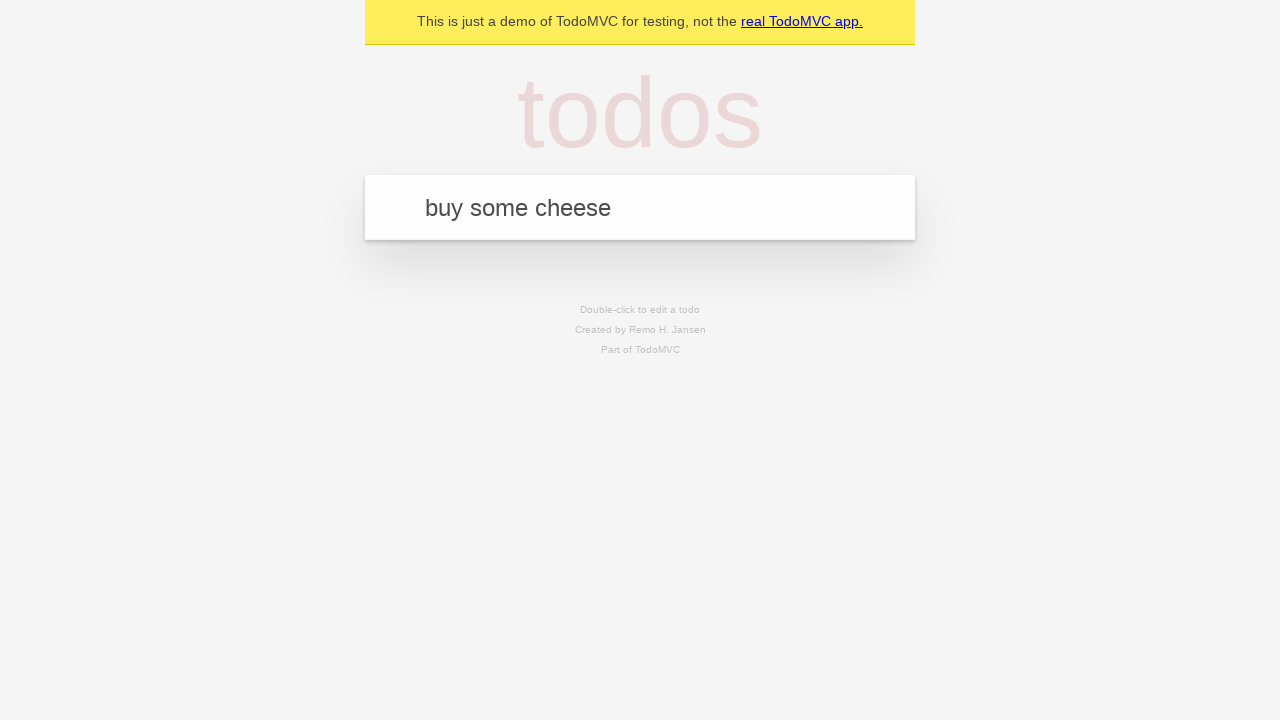

Pressed Enter to create first todo item on .new-todo
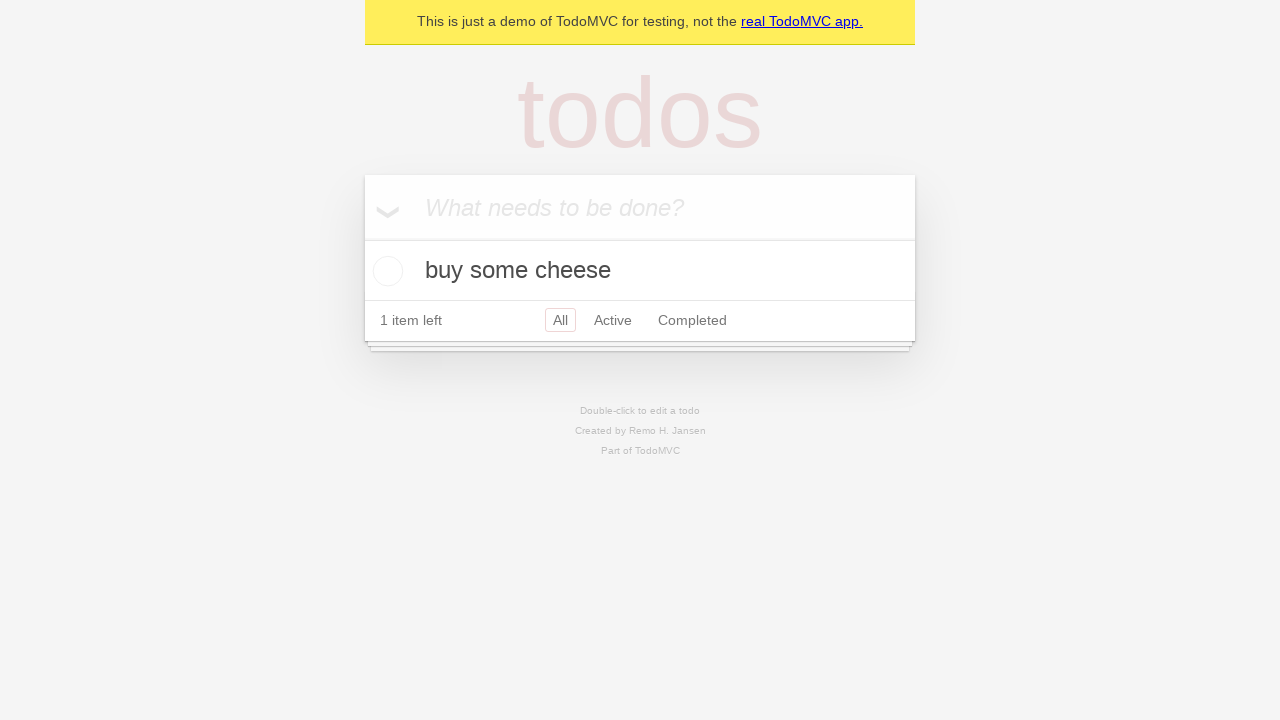

Filled new todo input with 'feed the cat' on .new-todo
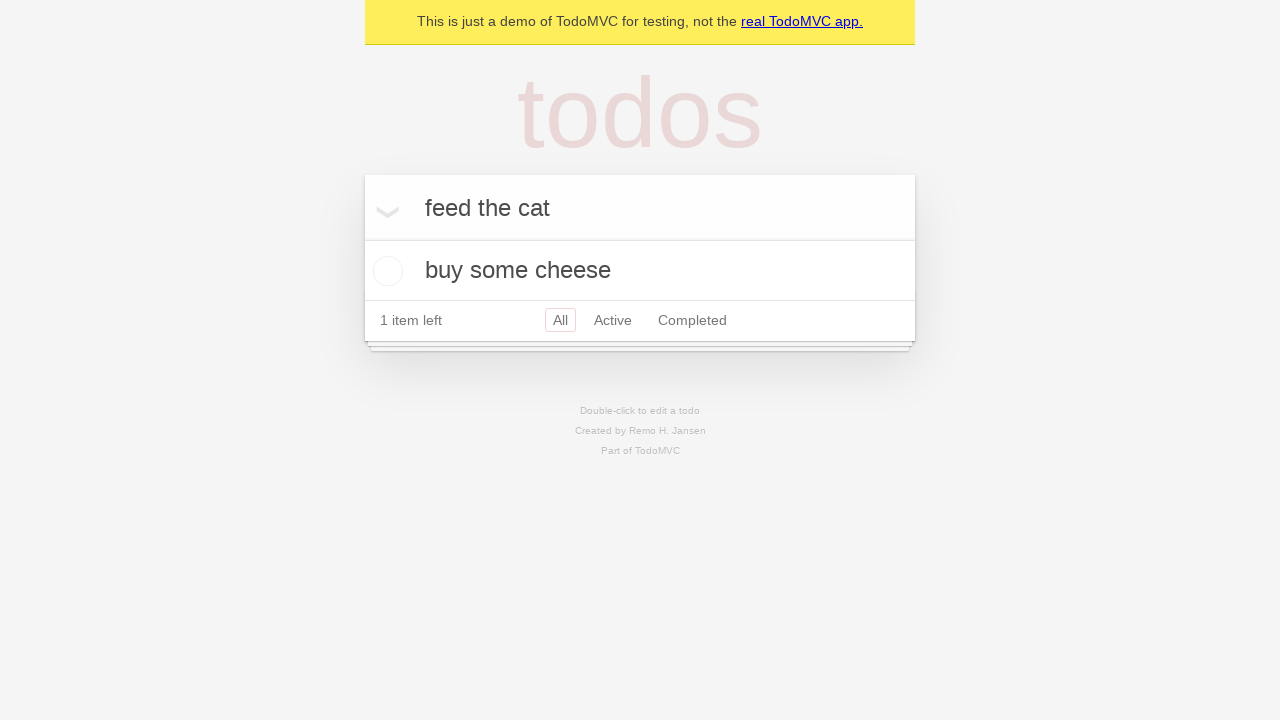

Pressed Enter to create second todo item on .new-todo
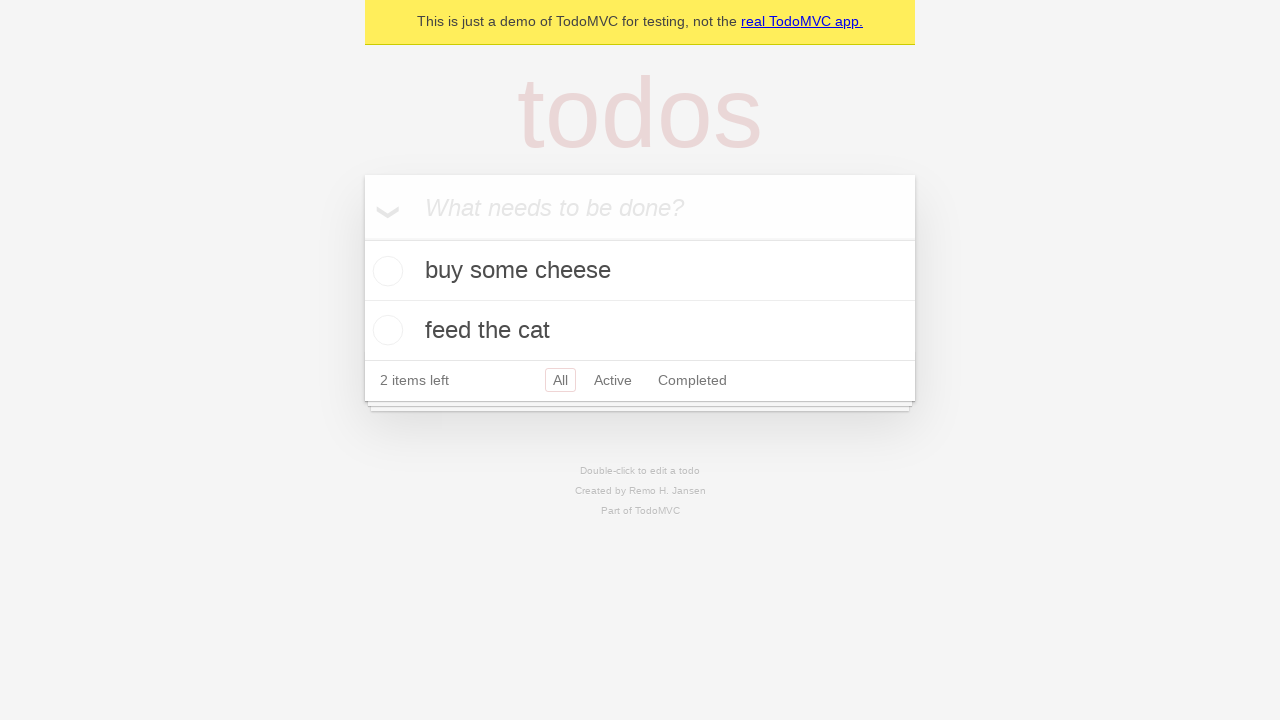

Marked first todo item as complete by checking toggle button at (385, 271) on .todo-list li >> nth=0 >> .toggle
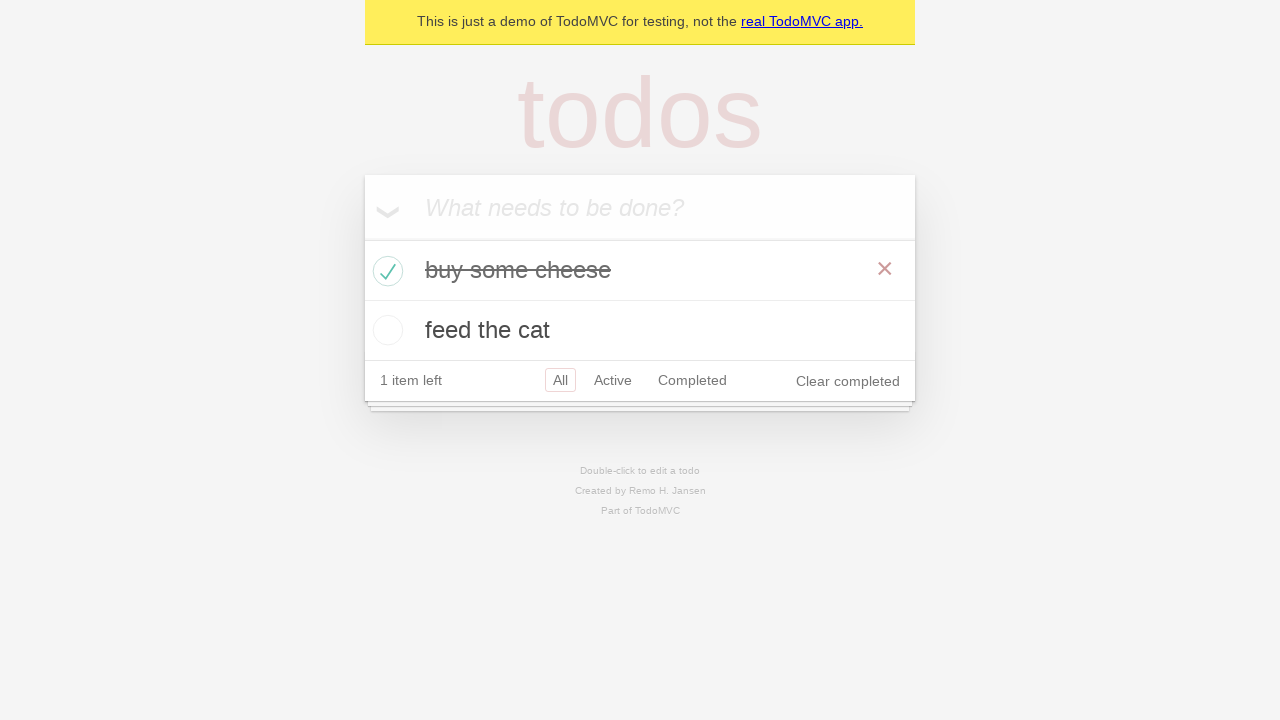

Marked second todo item as complete by checking toggle button at (385, 330) on .todo-list li >> nth=1 >> .toggle
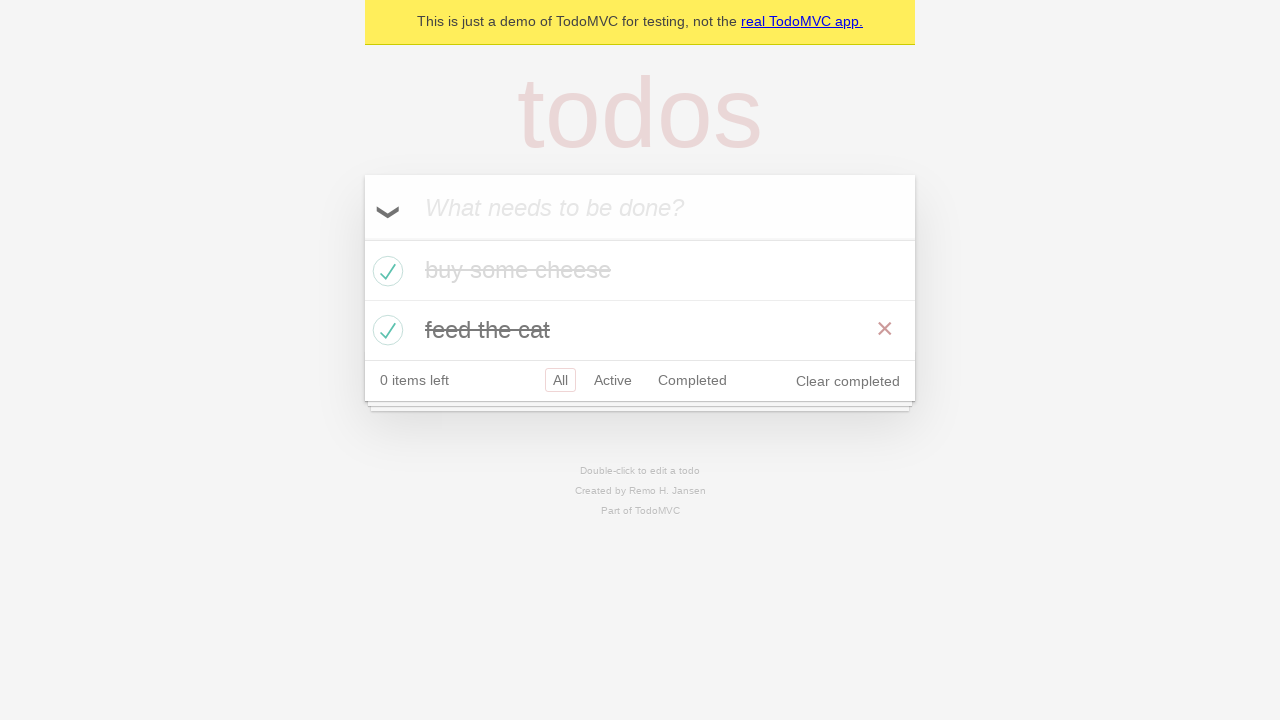

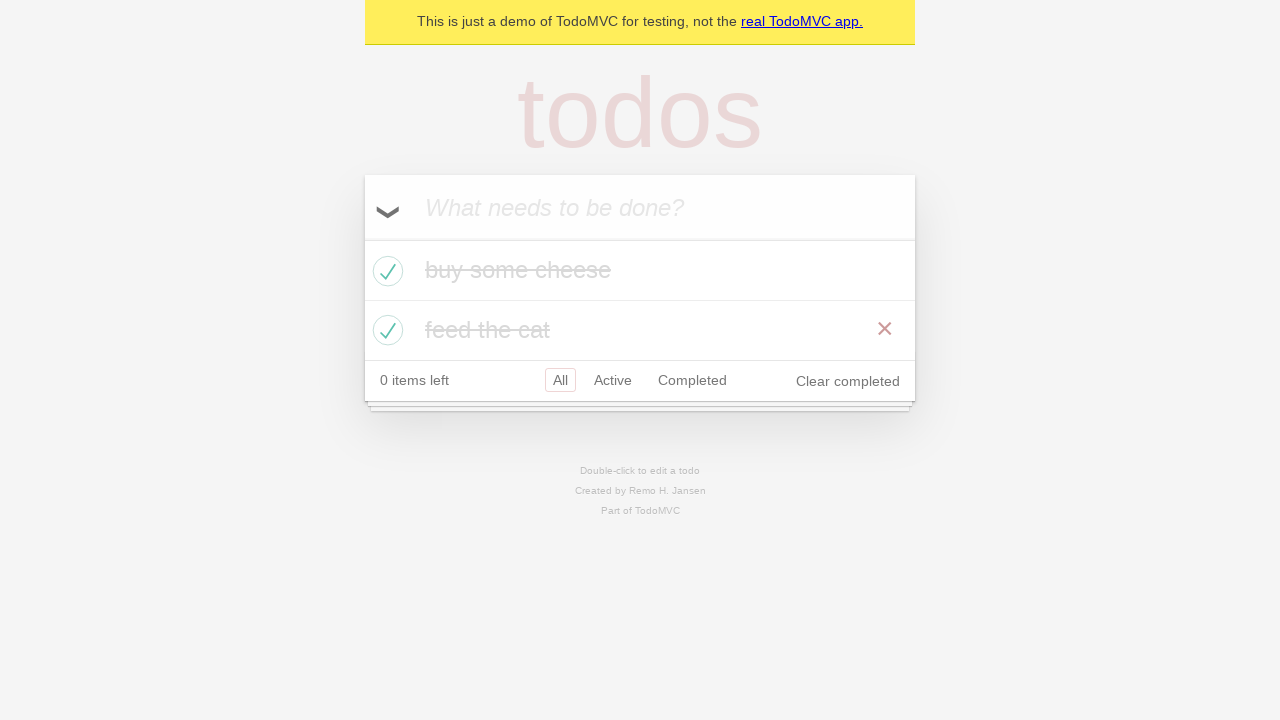